Tests selecting Sort by popularity option from dropdown menu

Starting URL: https://practice.automationtesting.in/shop/

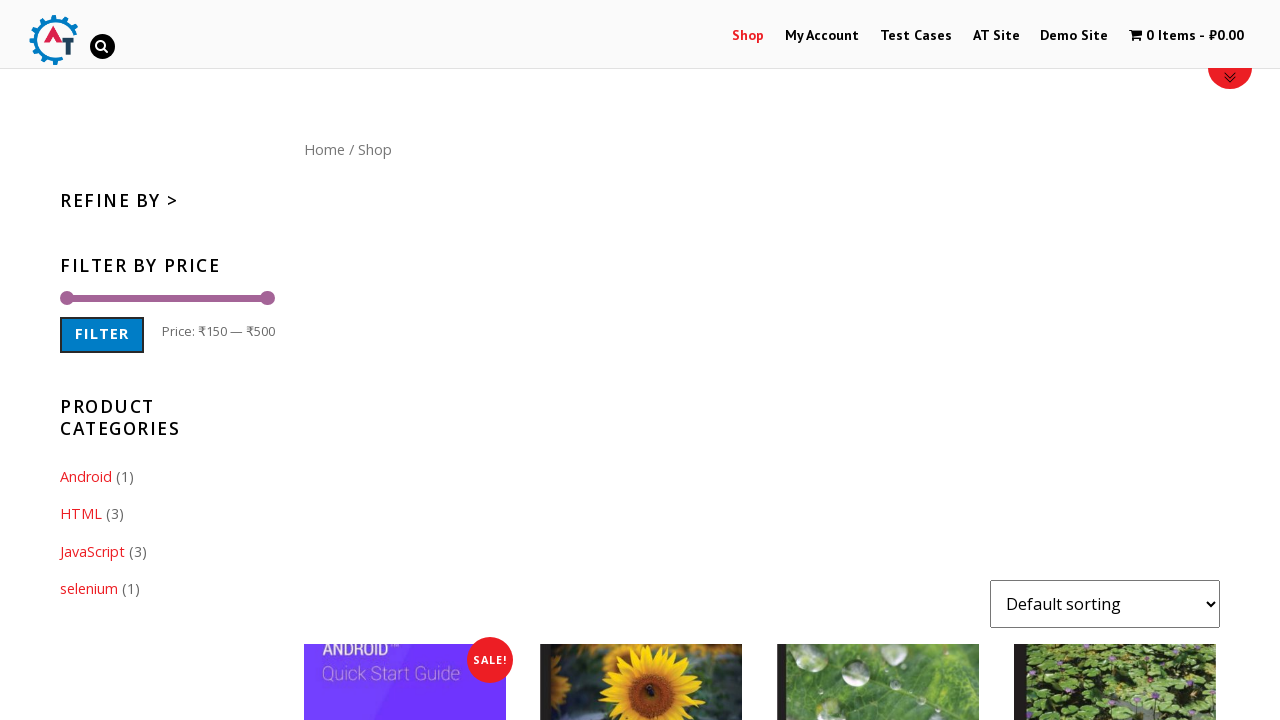

Selected 'Sort by popularity' option from dropdown menu on .orderby
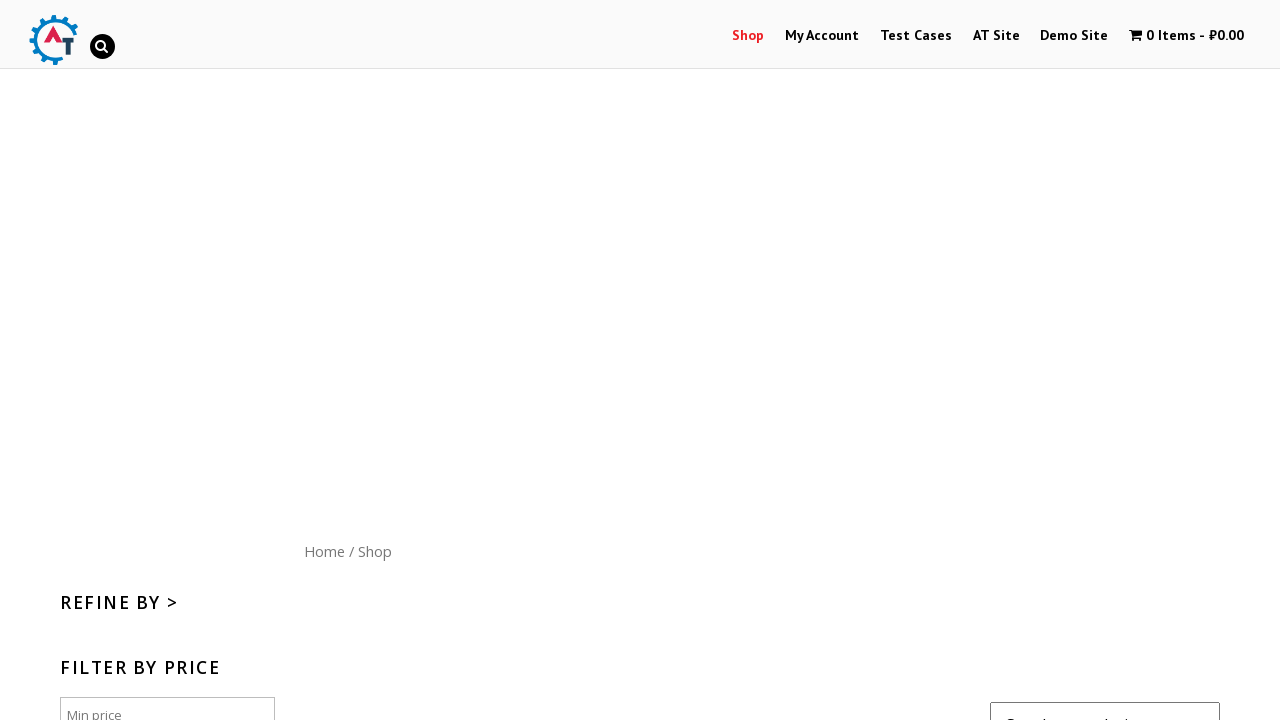

Page loaded with sorting applied
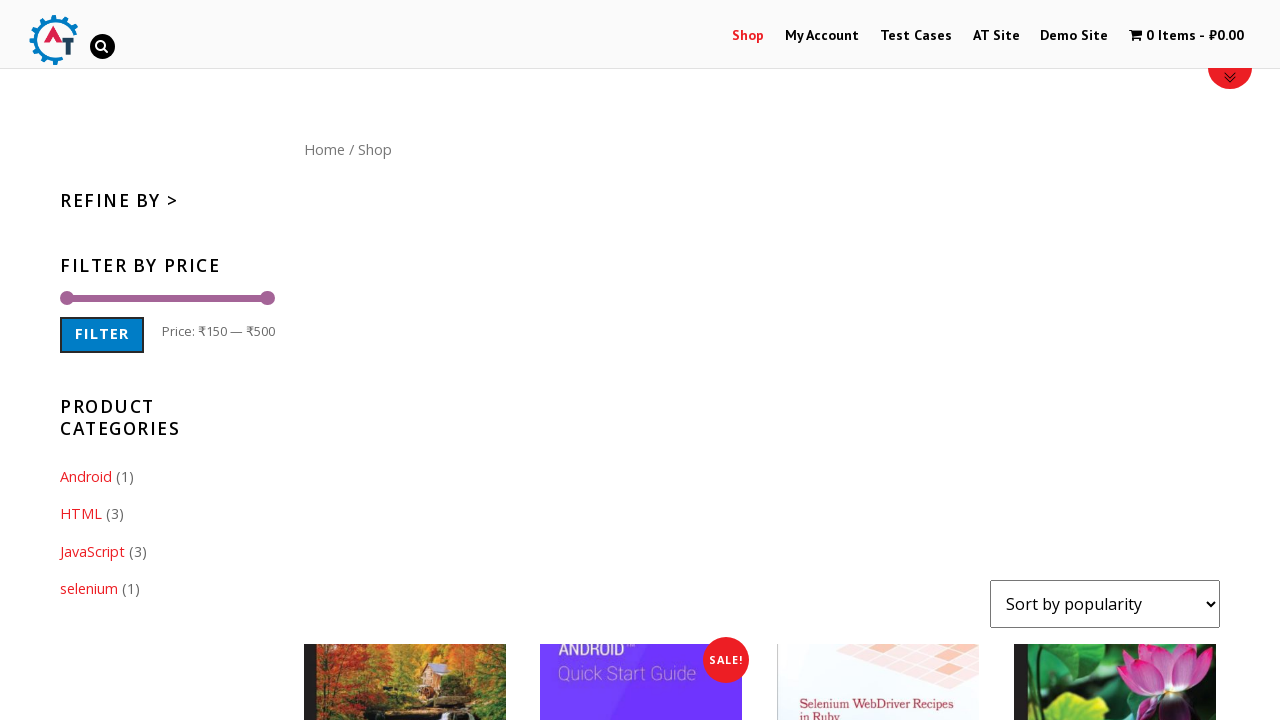

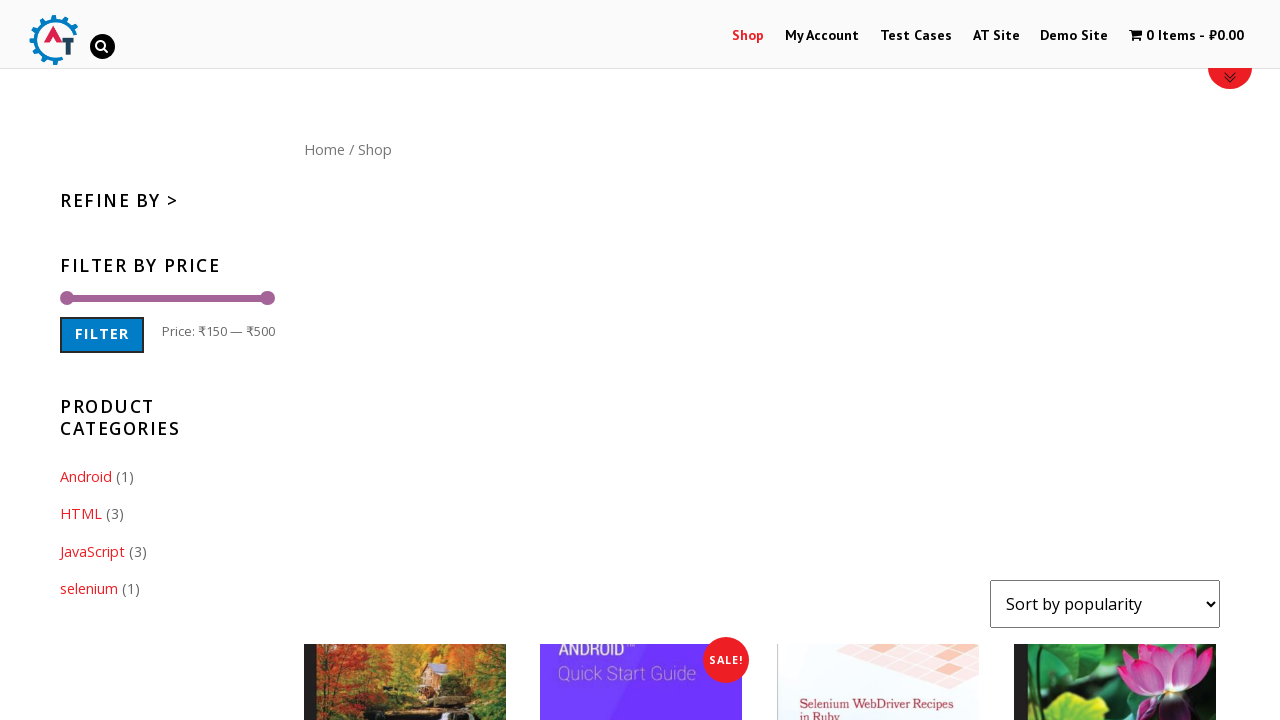